Launches the Flipkart homepage

Starting URL: https://www.flipkart.com/

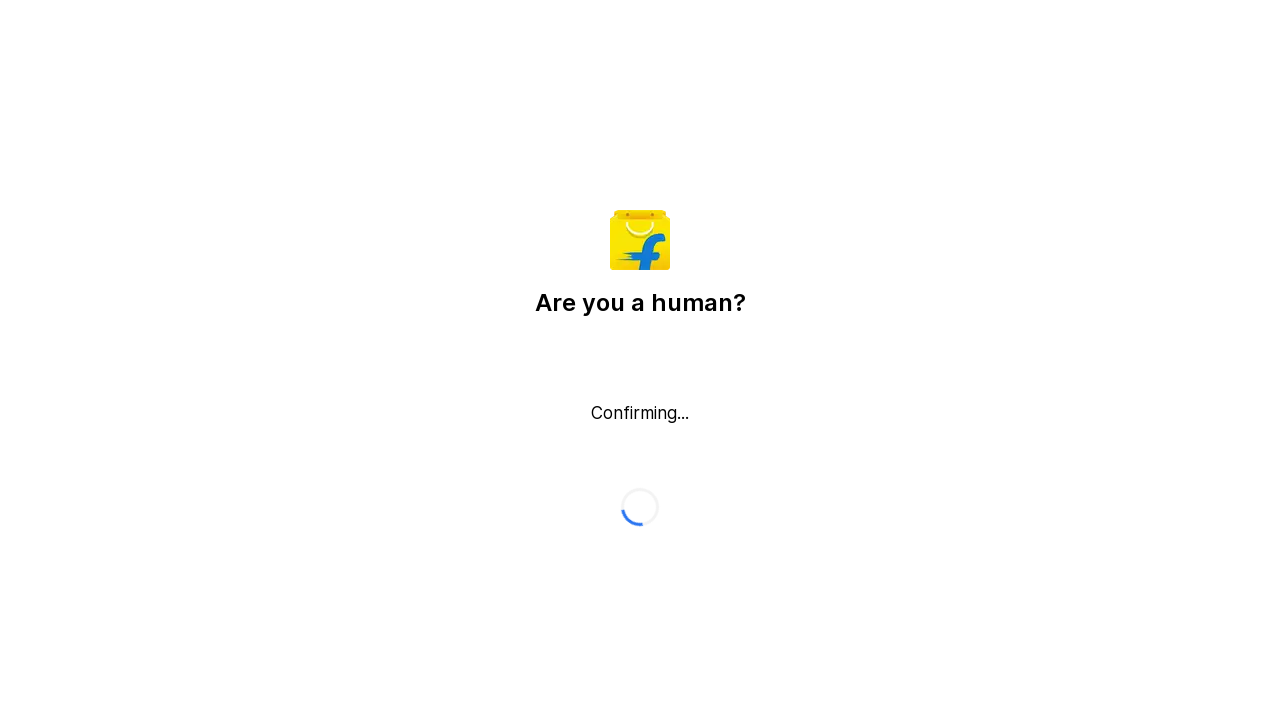

Flipkart homepage loaded - DOM content ready
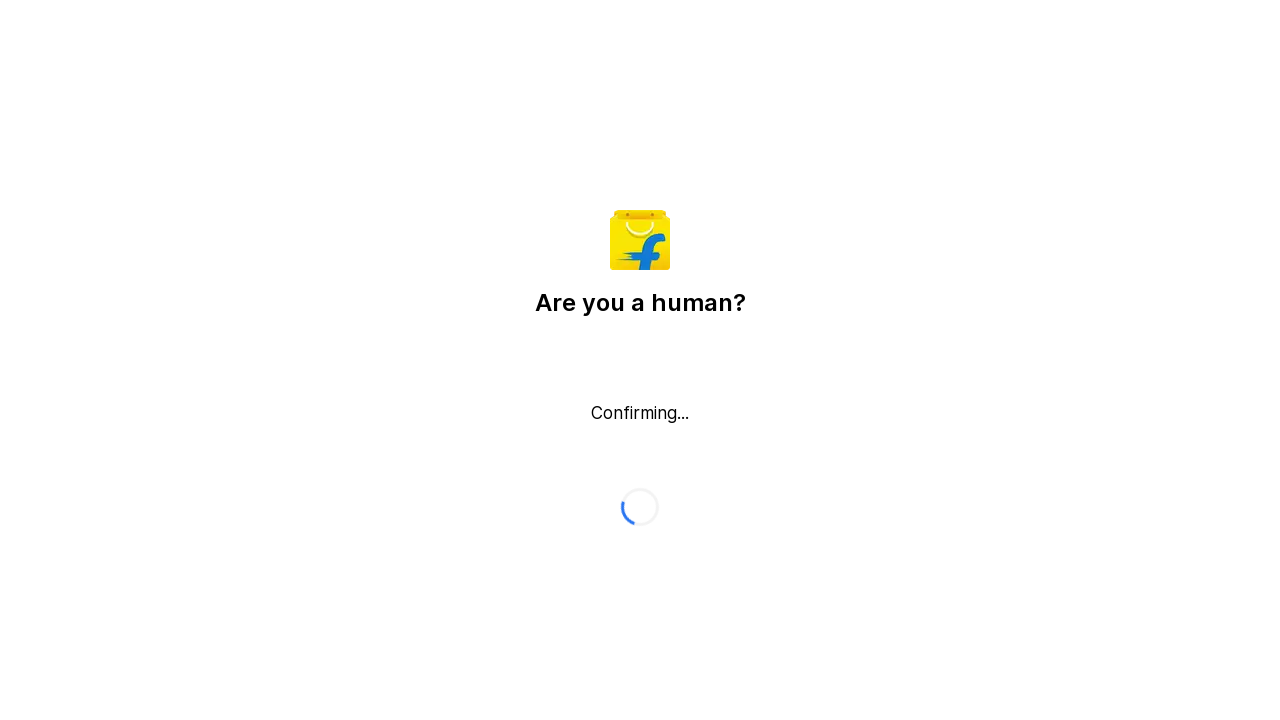

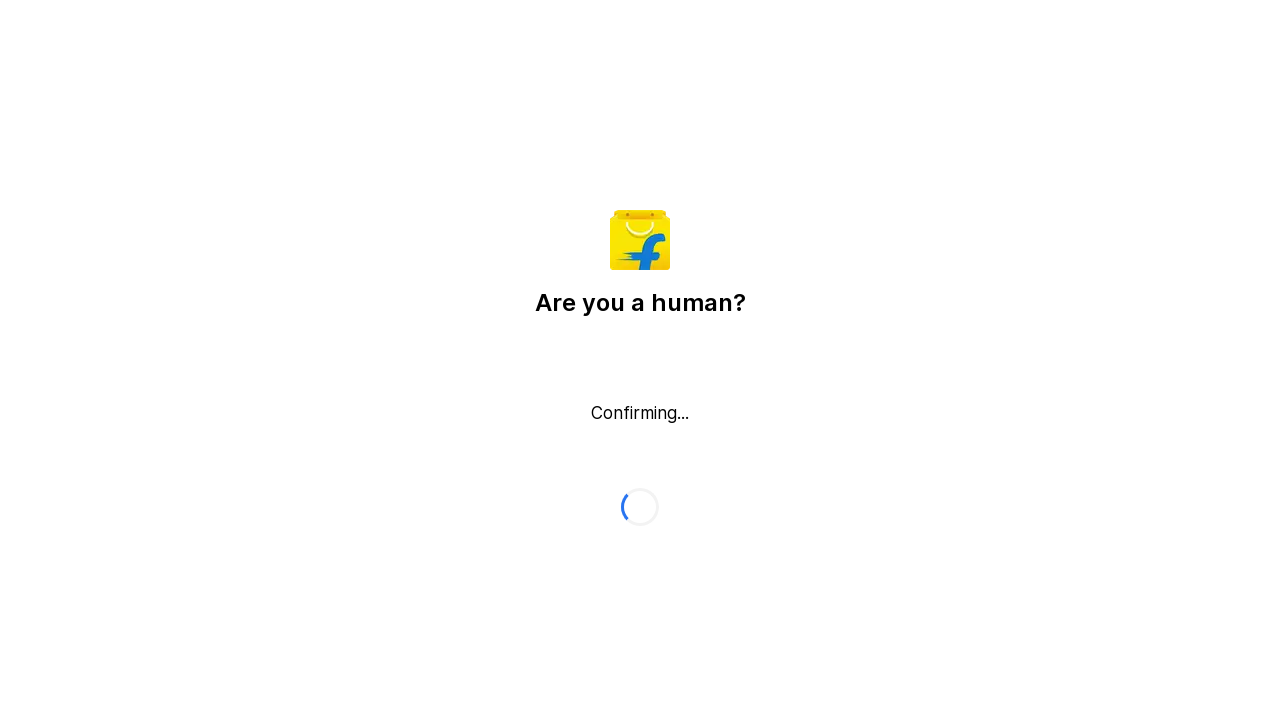